Tests filtering to display only completed todo items by clicking the Completed filter link.

Starting URL: https://demo.playwright.dev/todomvc

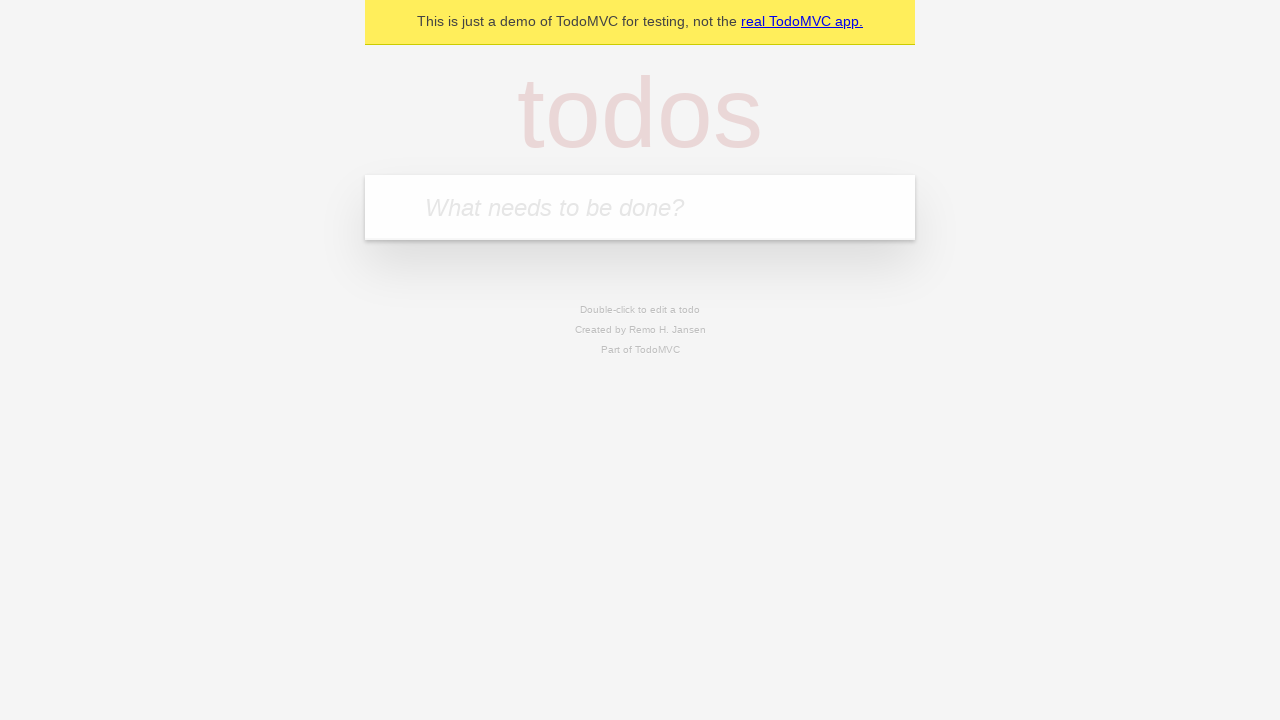

Filled todo input with 'buy some cheese' on internal:attr=[placeholder="What needs to be done?"i]
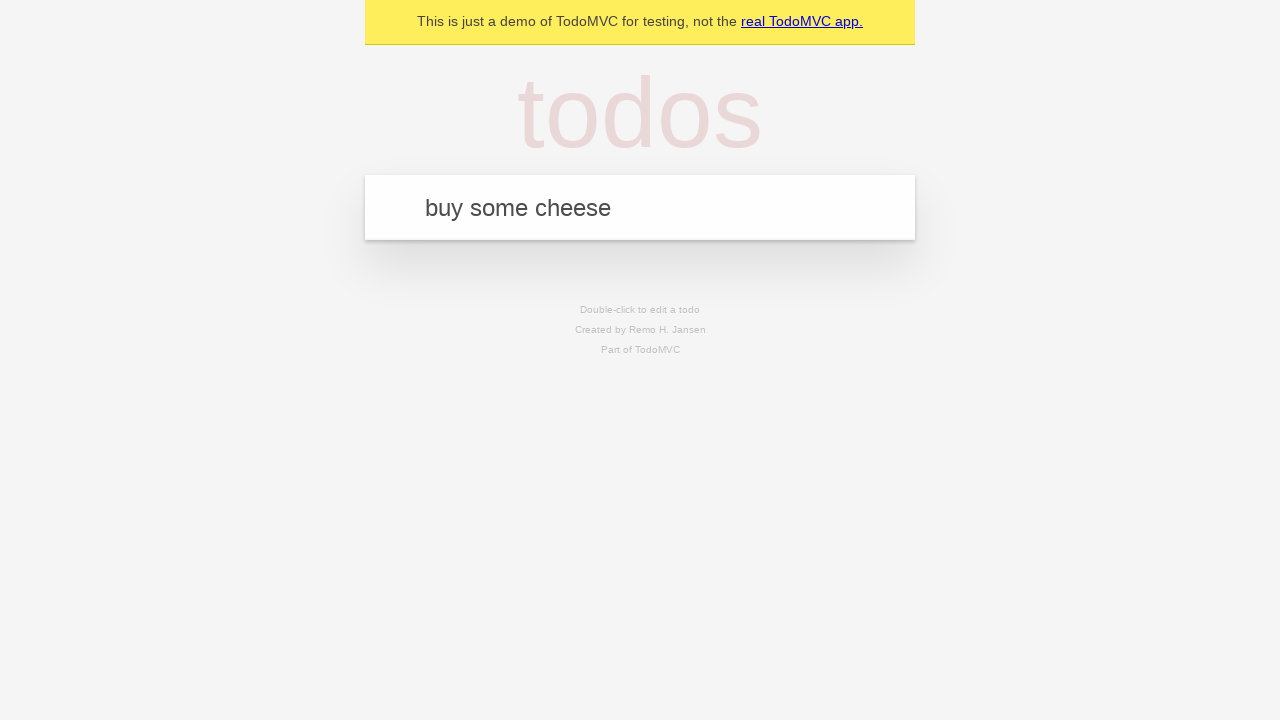

Pressed Enter to create first todo on internal:attr=[placeholder="What needs to be done?"i]
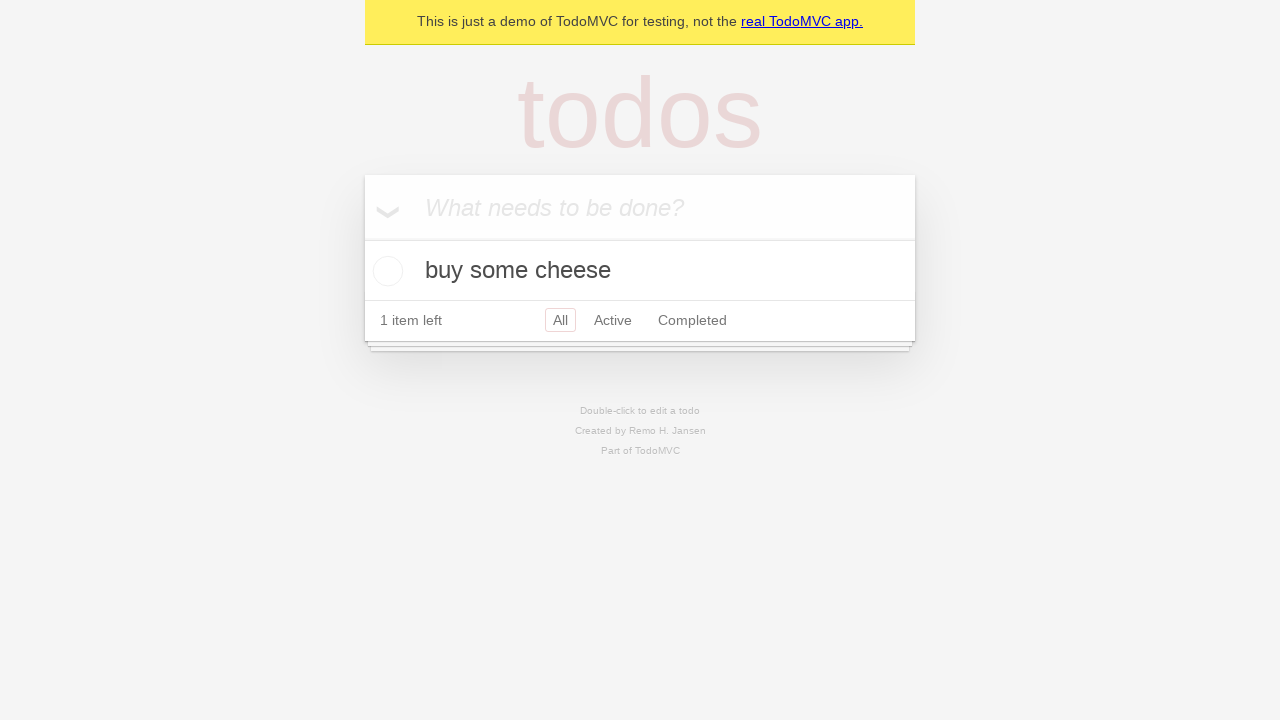

Filled todo input with 'feed the cat' on internal:attr=[placeholder="What needs to be done?"i]
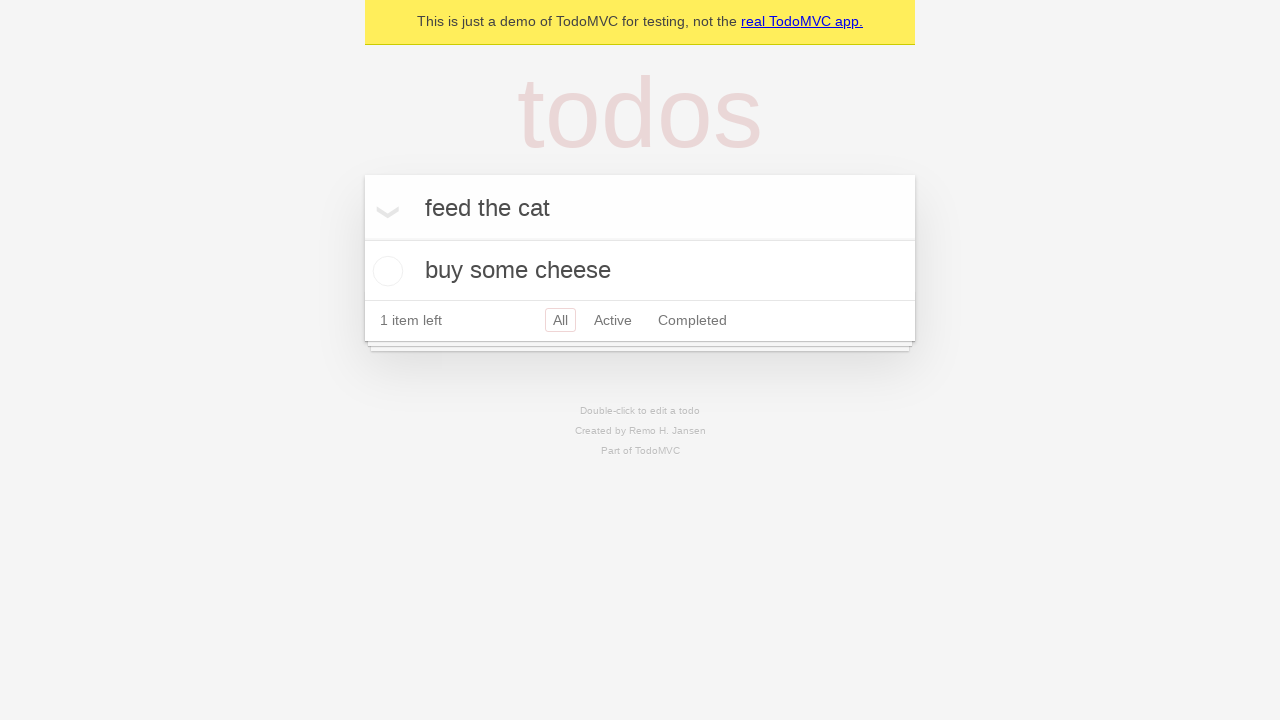

Pressed Enter to create second todo on internal:attr=[placeholder="What needs to be done?"i]
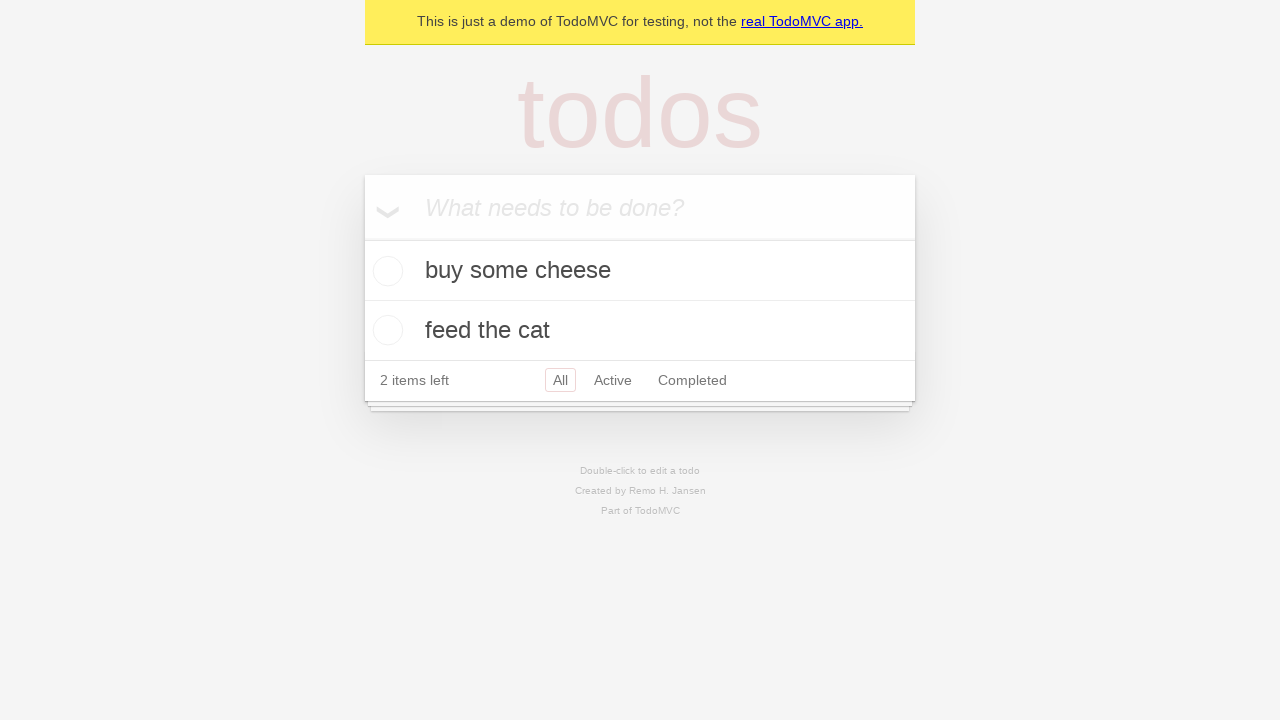

Filled todo input with 'book a doctors appointment' on internal:attr=[placeholder="What needs to be done?"i]
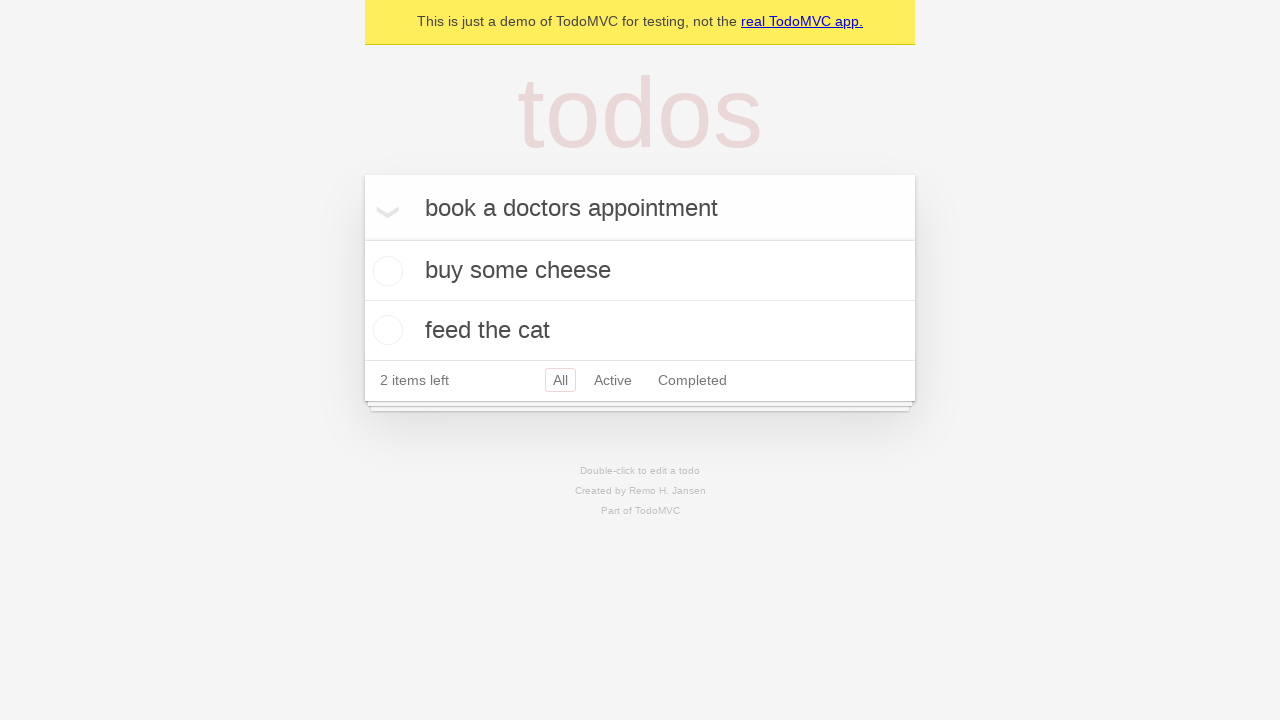

Pressed Enter to create third todo on internal:attr=[placeholder="What needs to be done?"i]
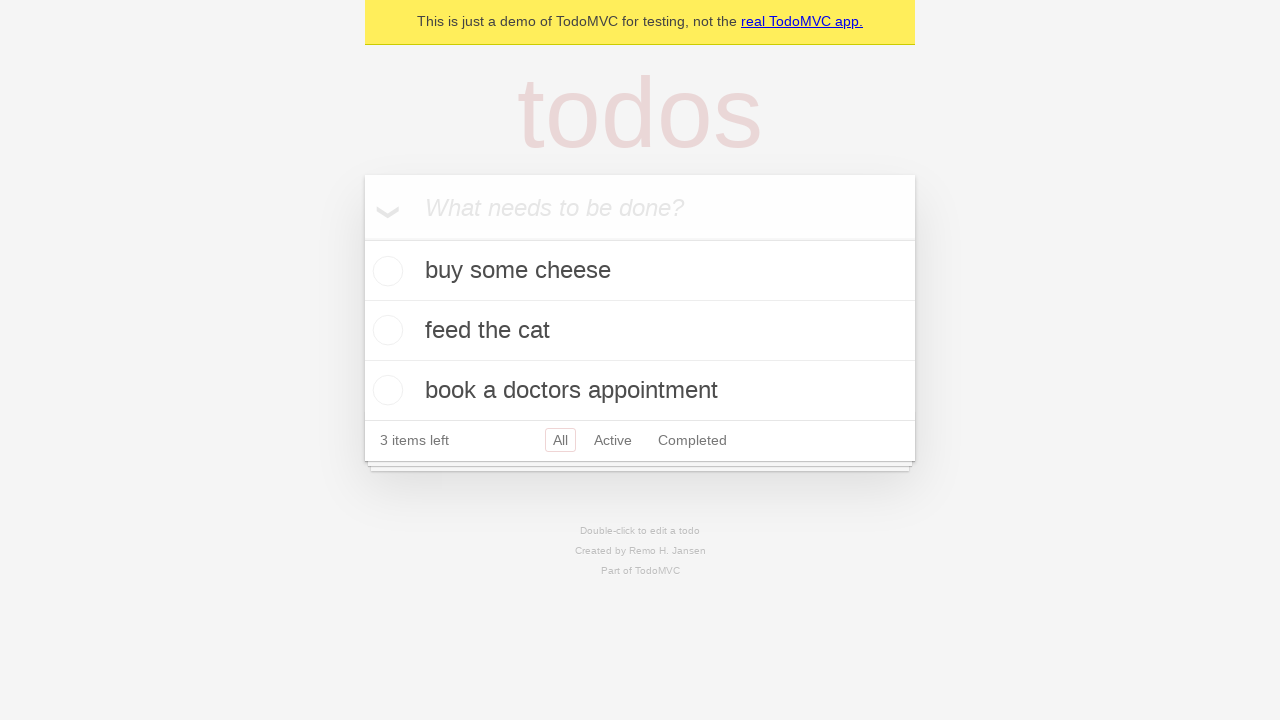

All three todos have been created and are visible
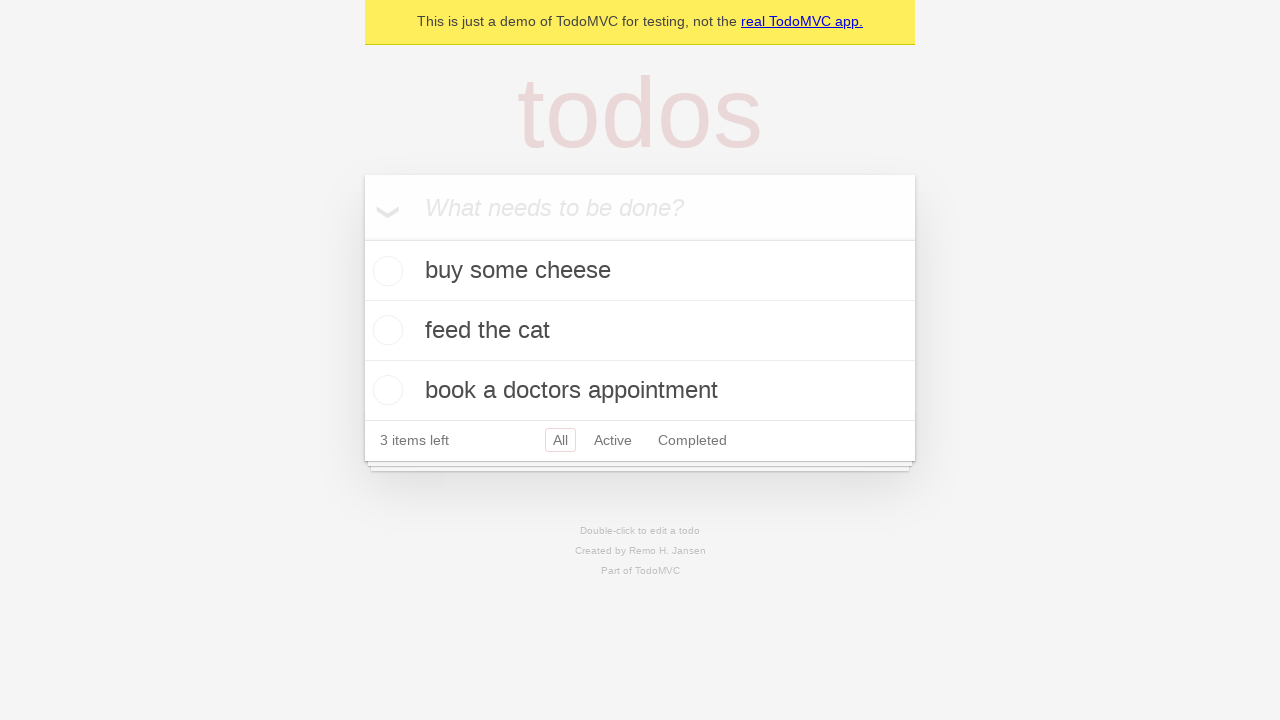

Checked the second todo item checkbox to mark as completed at (385, 330) on internal:testid=[data-testid="todo-item"s] >> nth=1 >> internal:role=checkbox
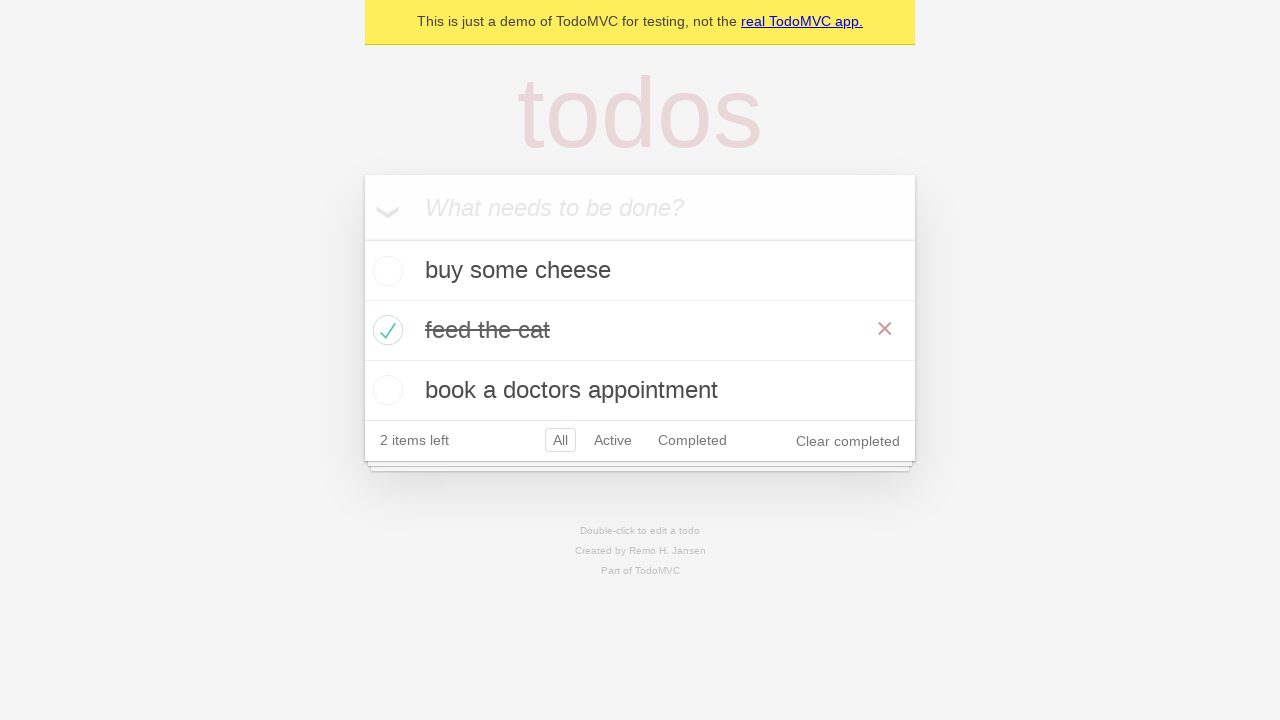

Clicked the Completed filter link at (692, 440) on internal:role=link[name="Completed"i]
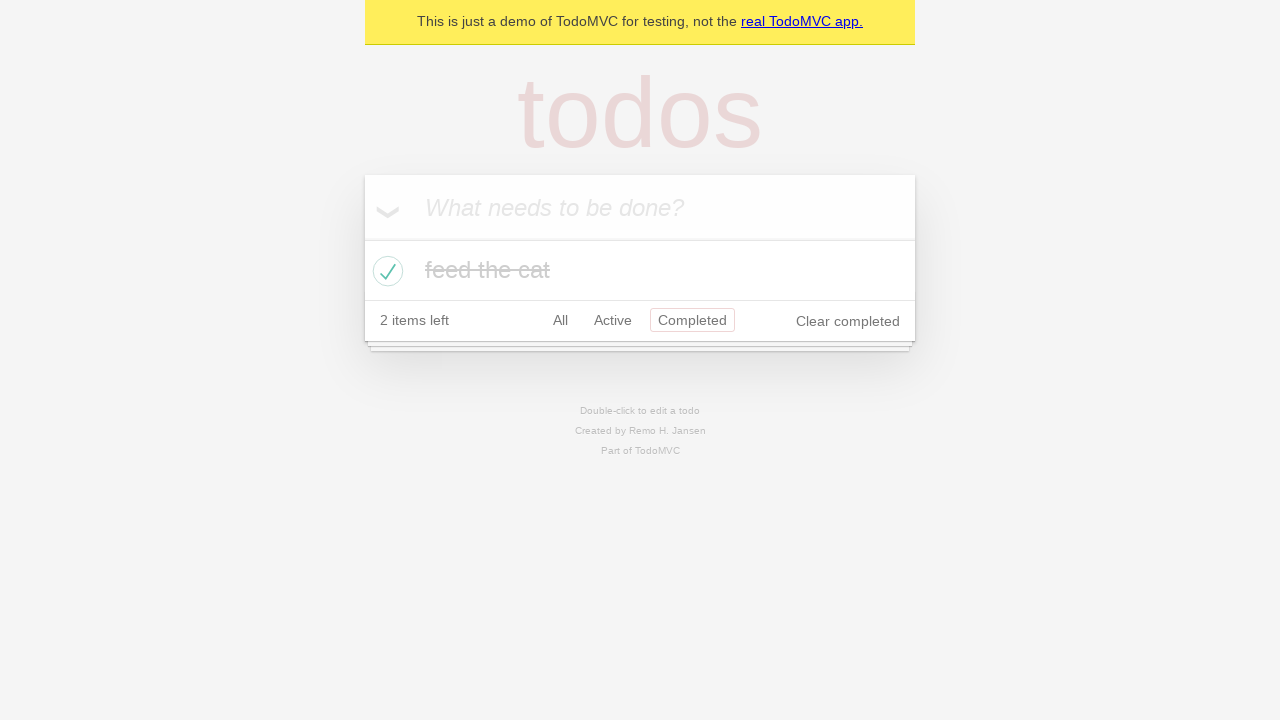

Filter applied successfully - only the completed todo is now visible
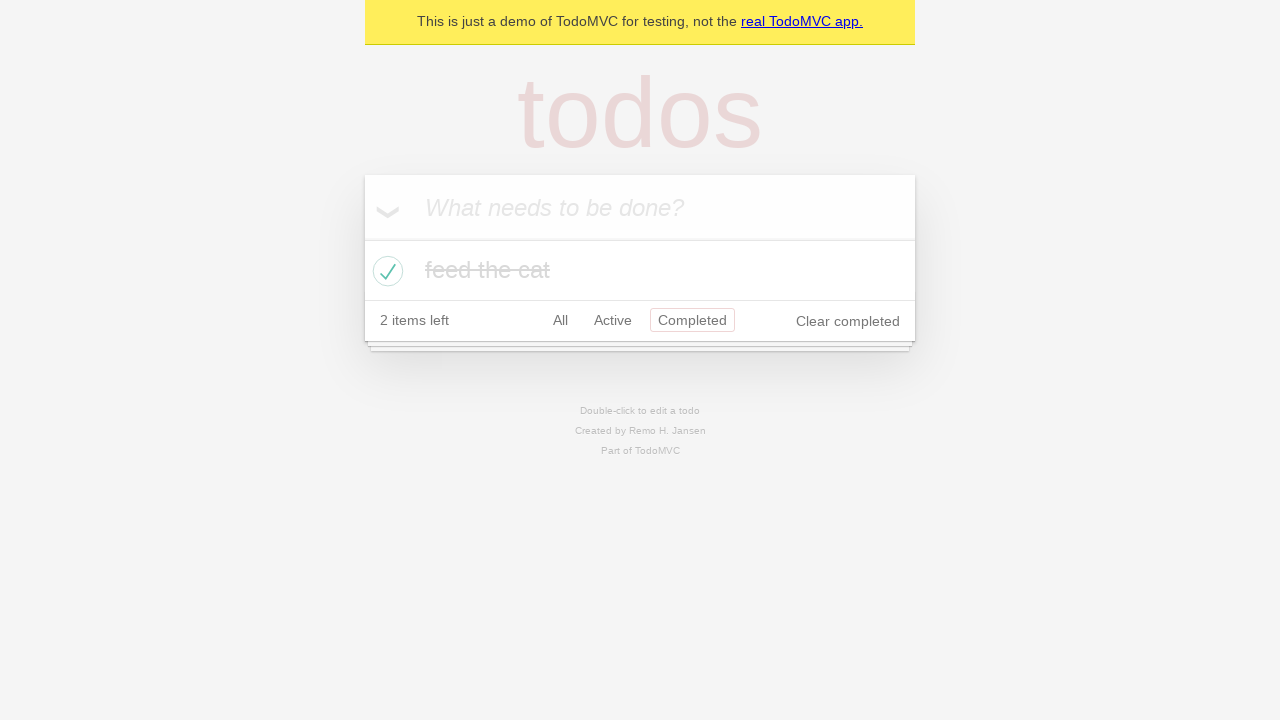

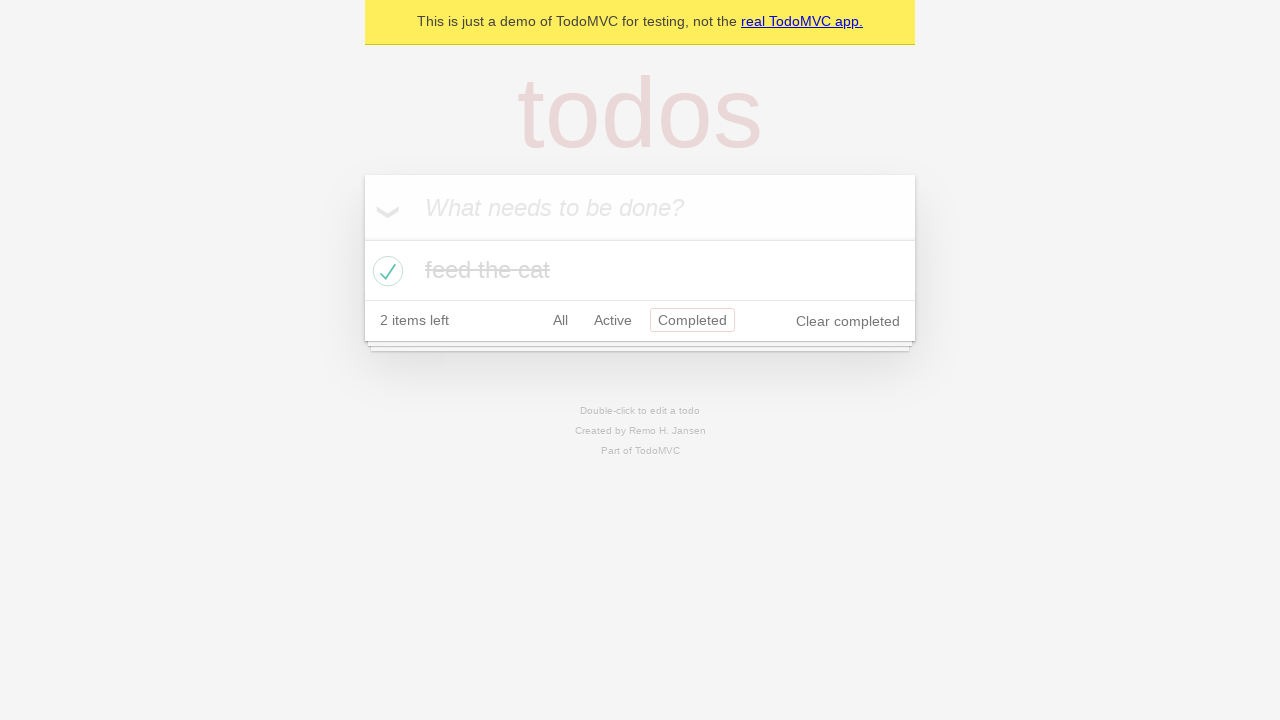